Tests drag and drop functionality by scrolling to the slider section and dragging an element to a droppable target.

Starting URL: https://testautomationpractice.blogspot.com/

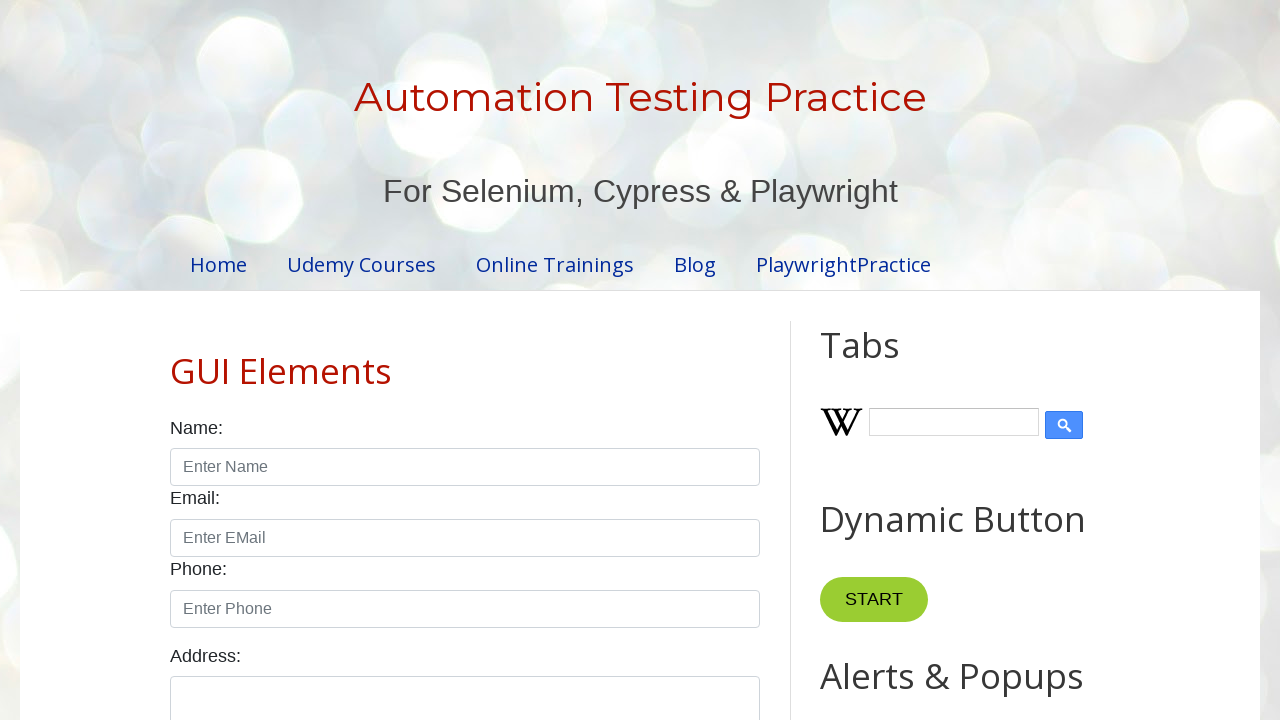

Scrolled to the Slider section
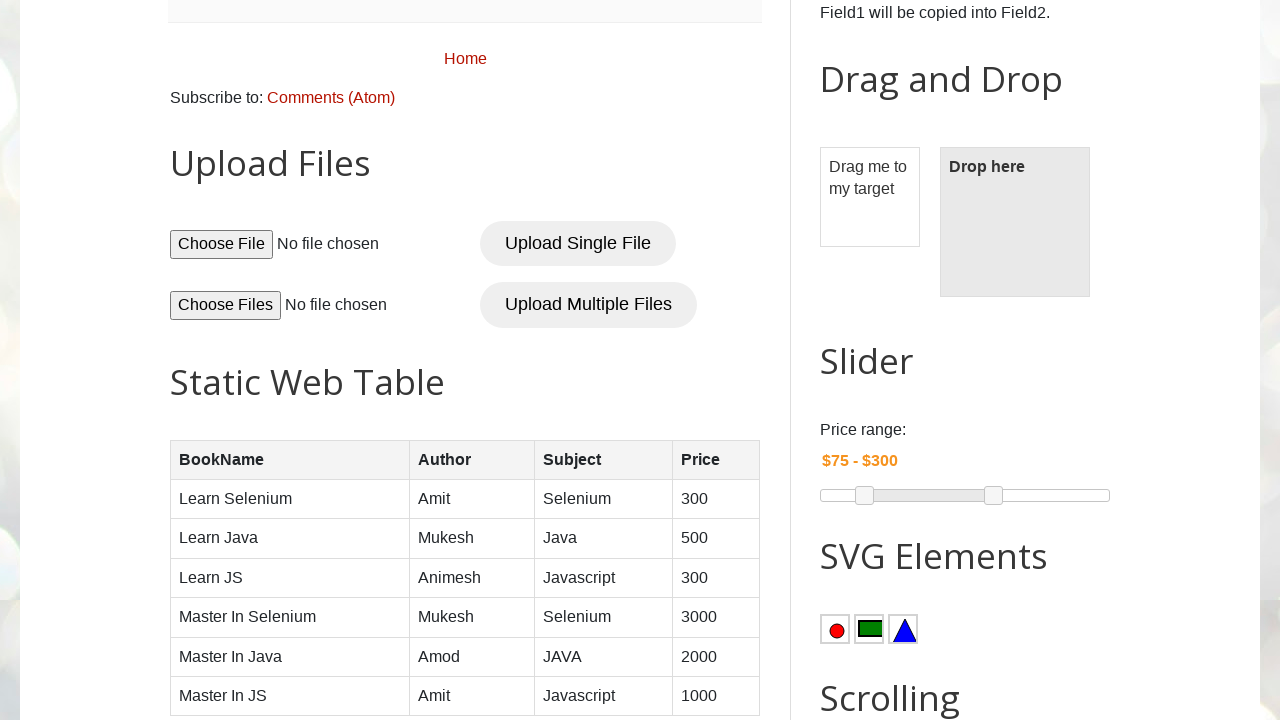

Waited 2 seconds for elements to be visible
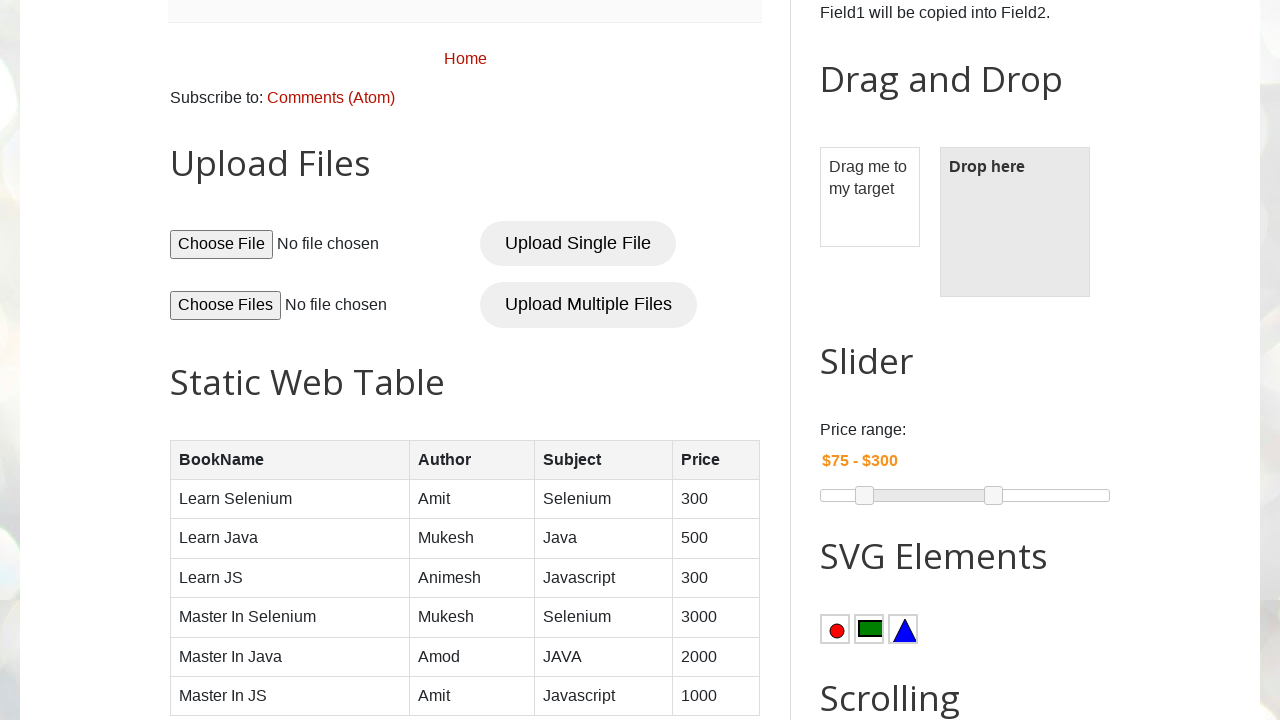

Performed drag and drop from draggable element to droppable target at (1015, 222)
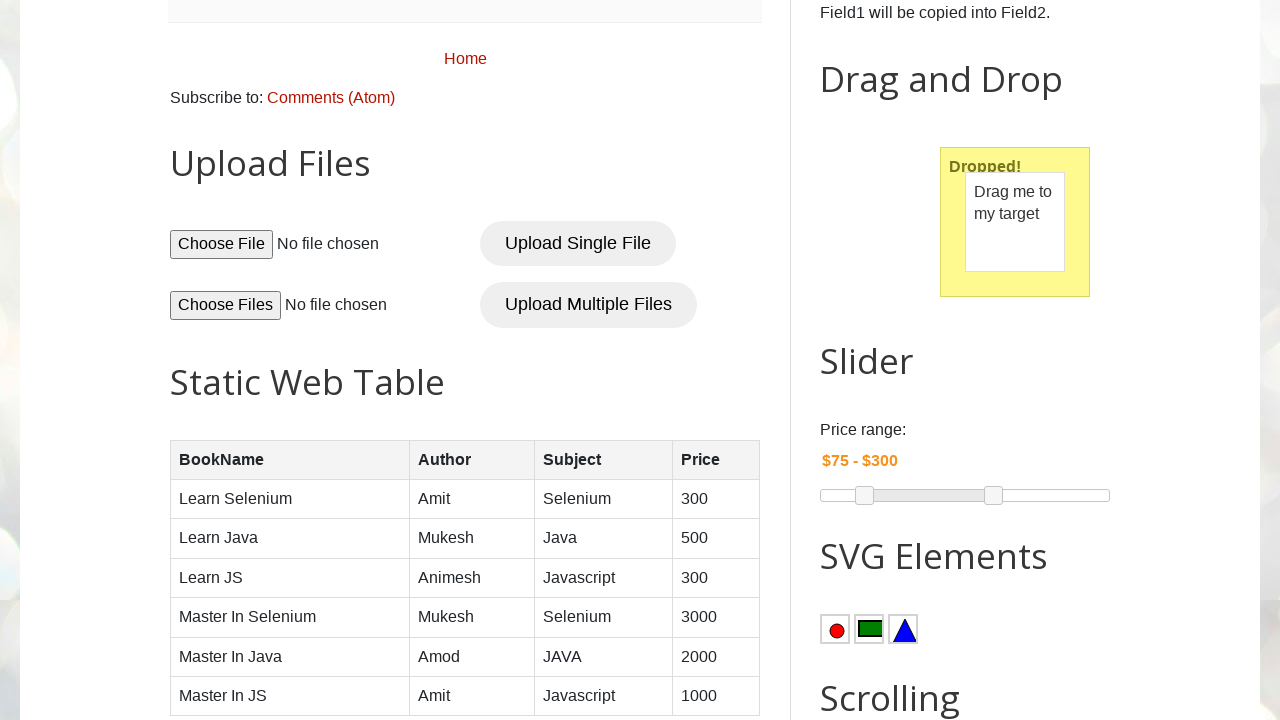

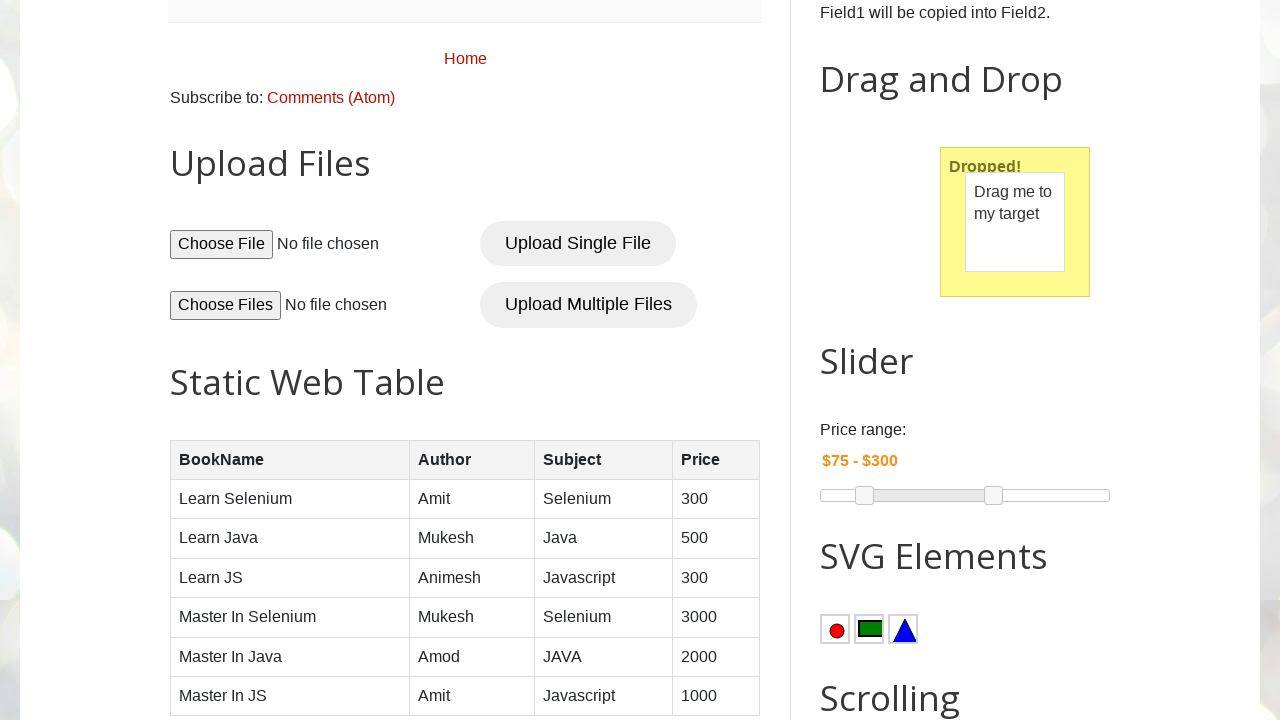